Navigates to Flipkart homepage and verifies that images are present on the page

Starting URL: https://www.flipkart.com/

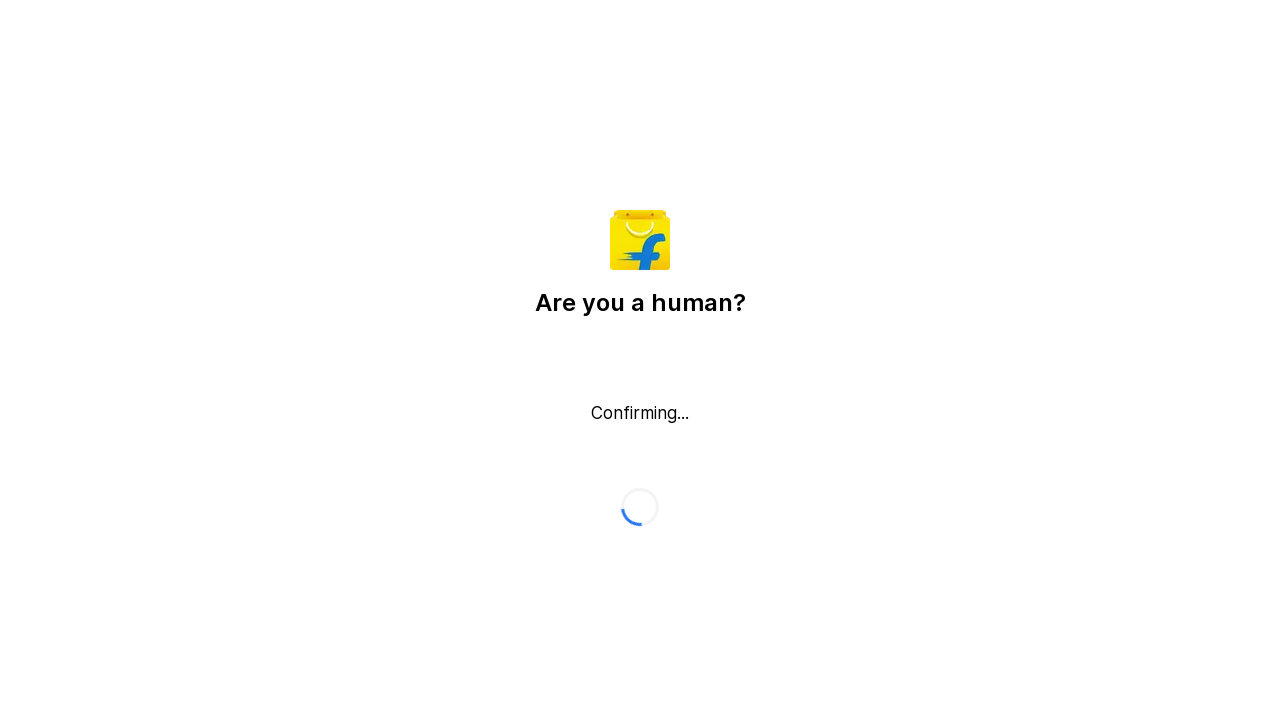

Navigated to Flipkart homepage
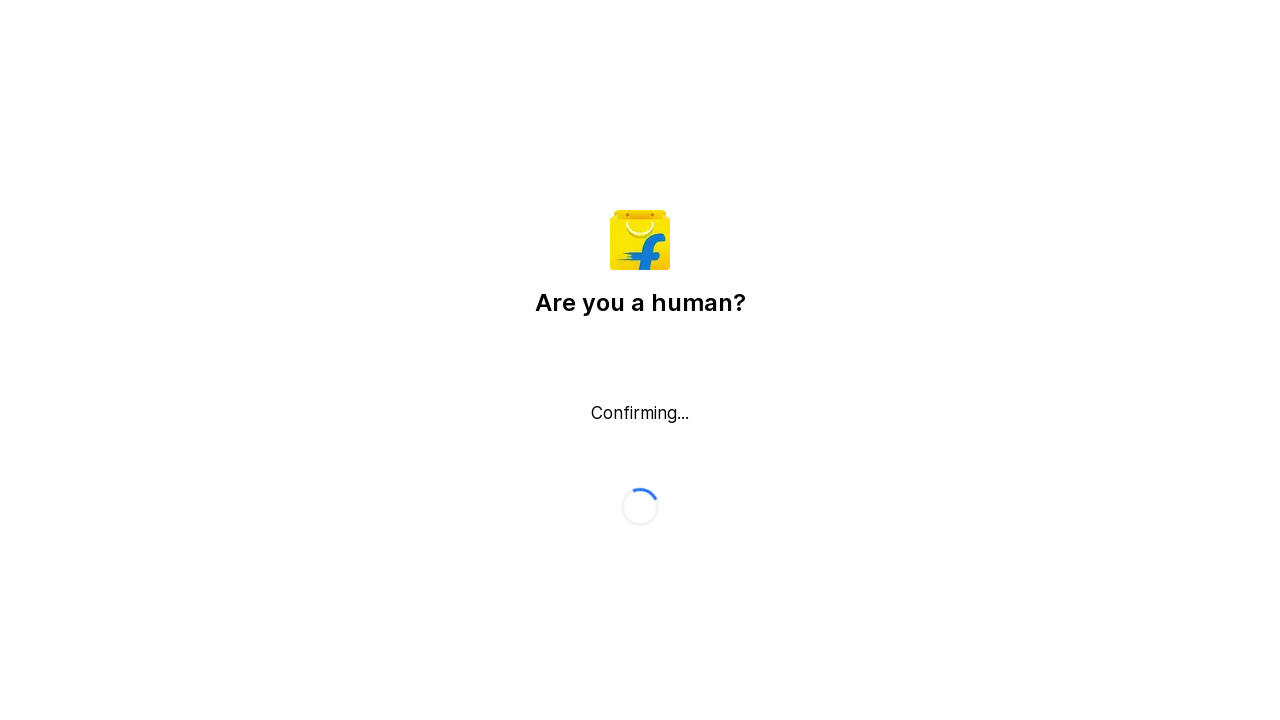

Images loaded on the page
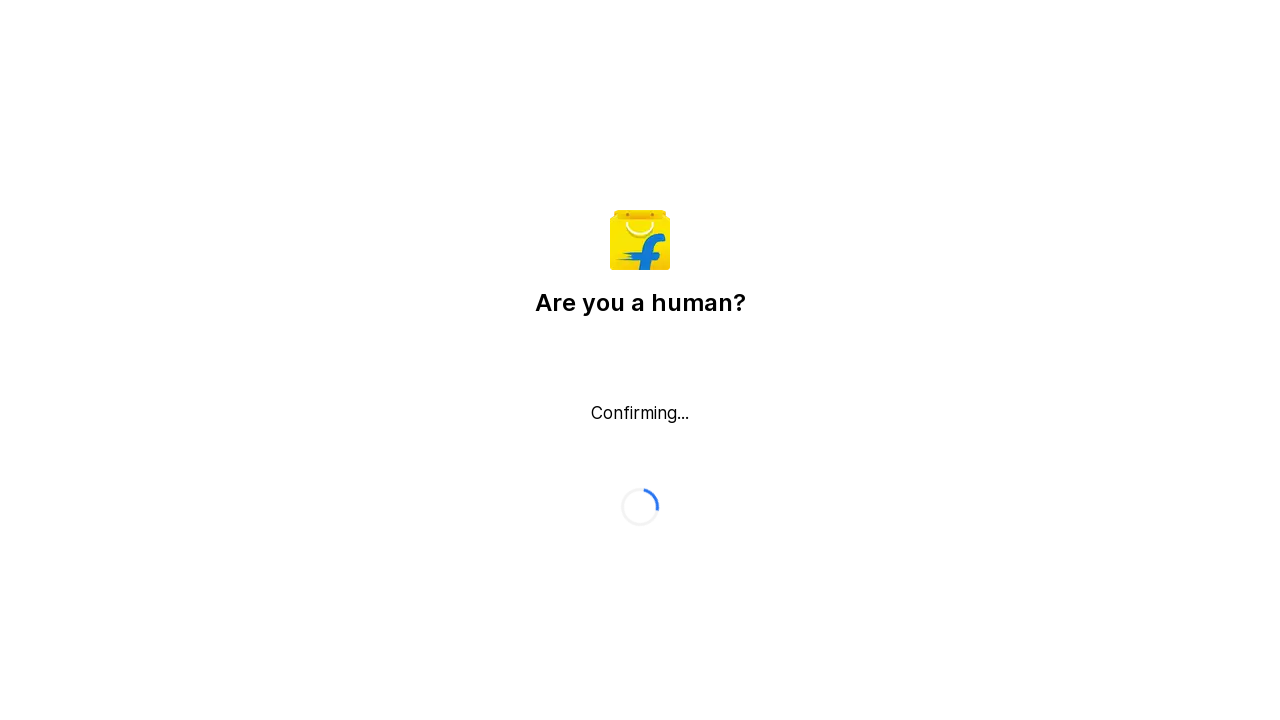

Located all images on the page
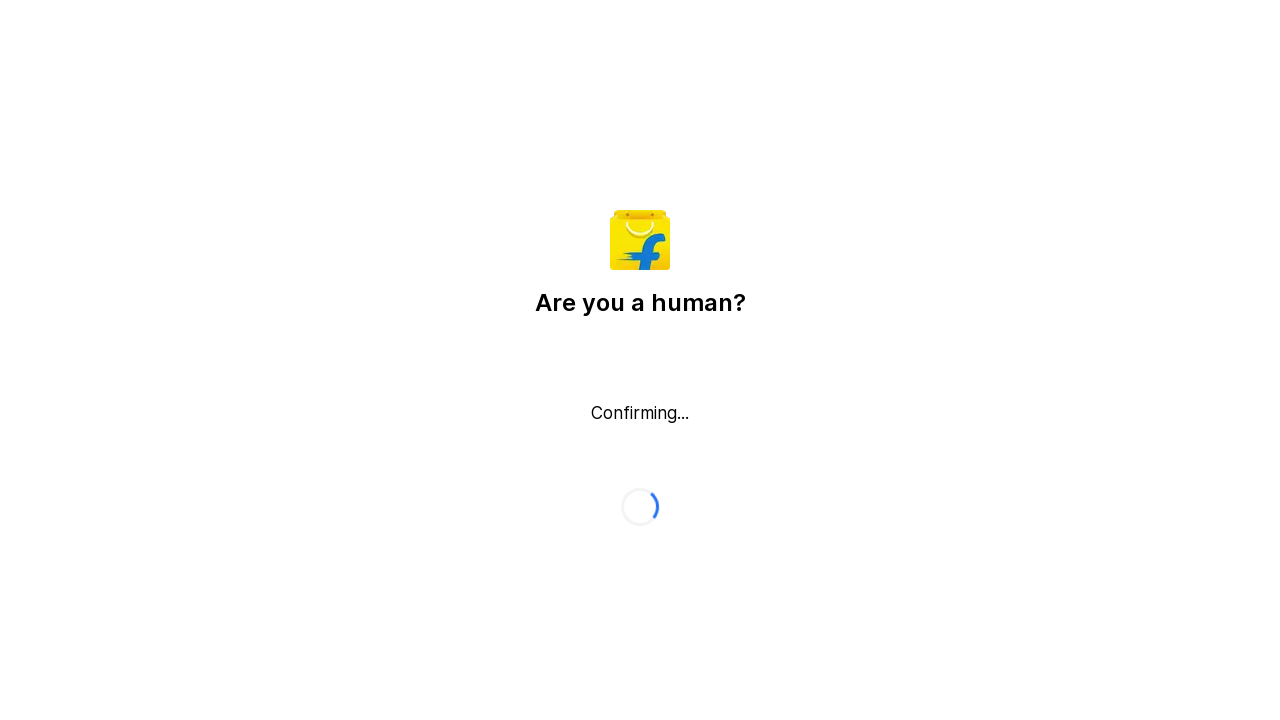

Verified that 1 images are present on the page
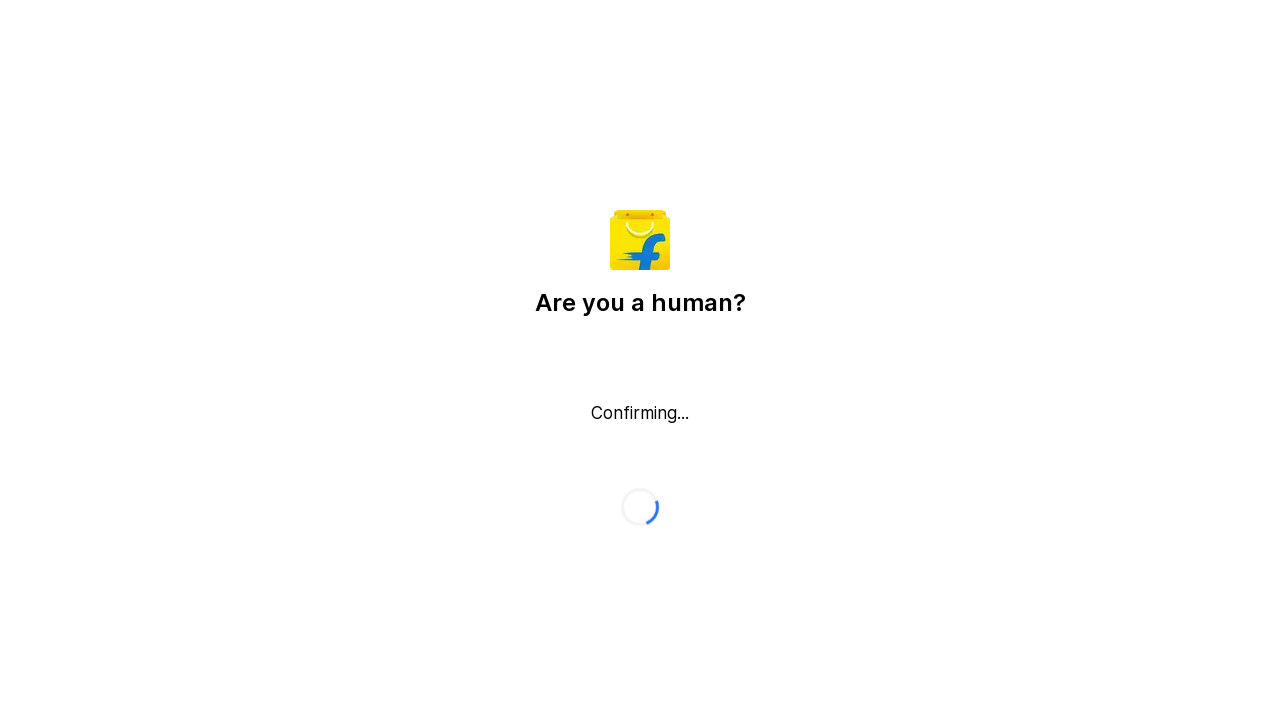

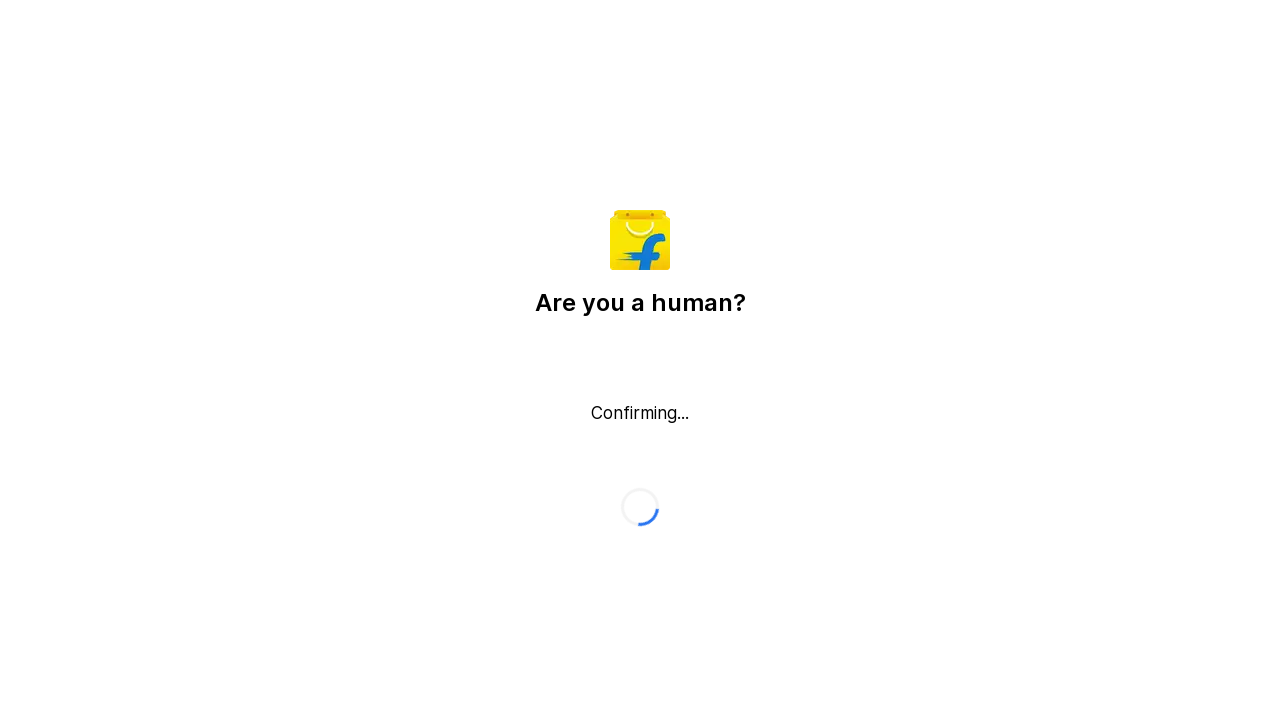